Tests hover menu navigation by hovering over menu items to reveal submenus

Starting URL: https://demoqa.com/menu/

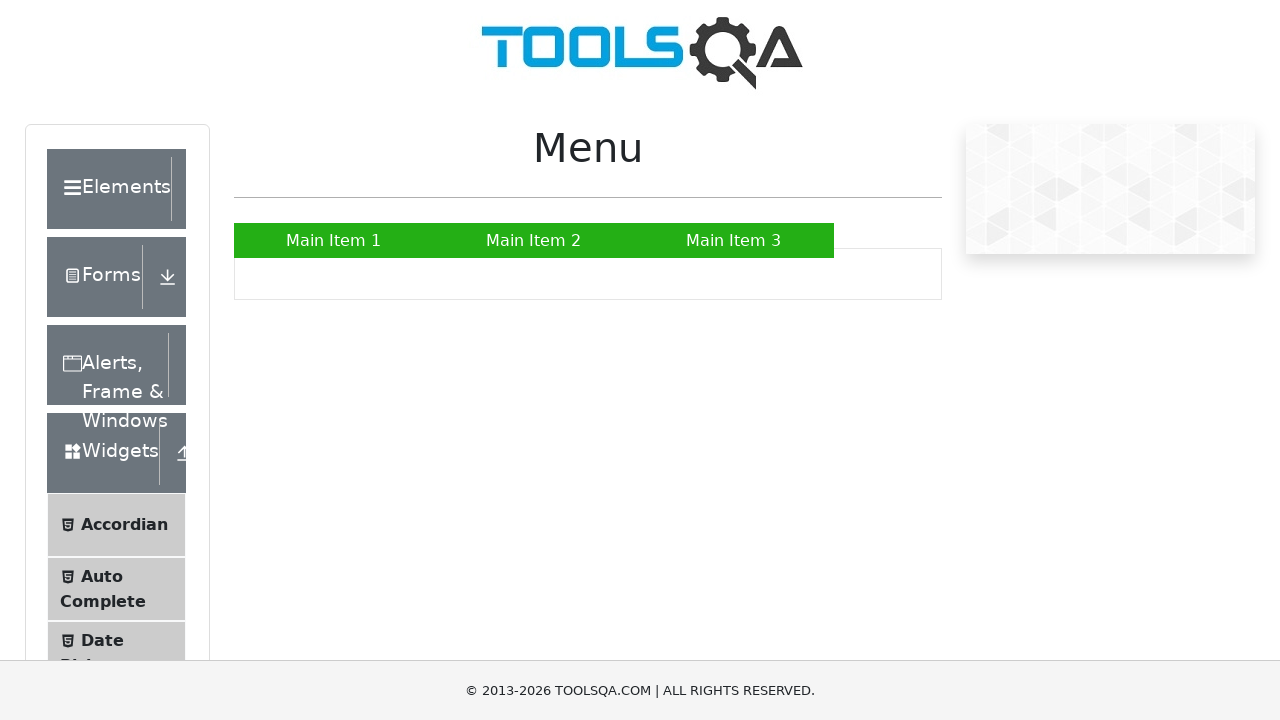

Hovered over Item 2 in main menu to reveal submenu at (534, 240) on xpath=//ul[@id='nav']/li/a[contains(text(),'Item 2')]
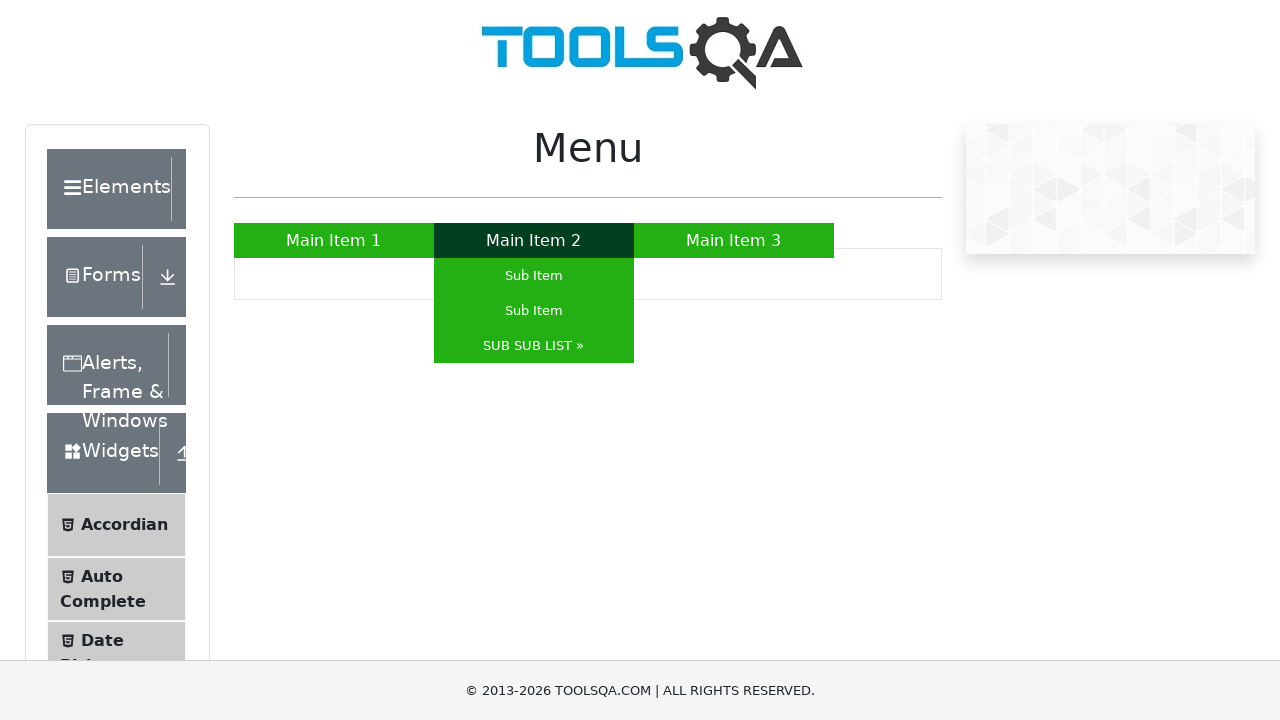

Hovered over SUB SUB menu item to reveal nested submenu at (534, 346) on xpath=//ul[@id='nav']/li/ul/li/a[contains(text(),'SUB SUB')]
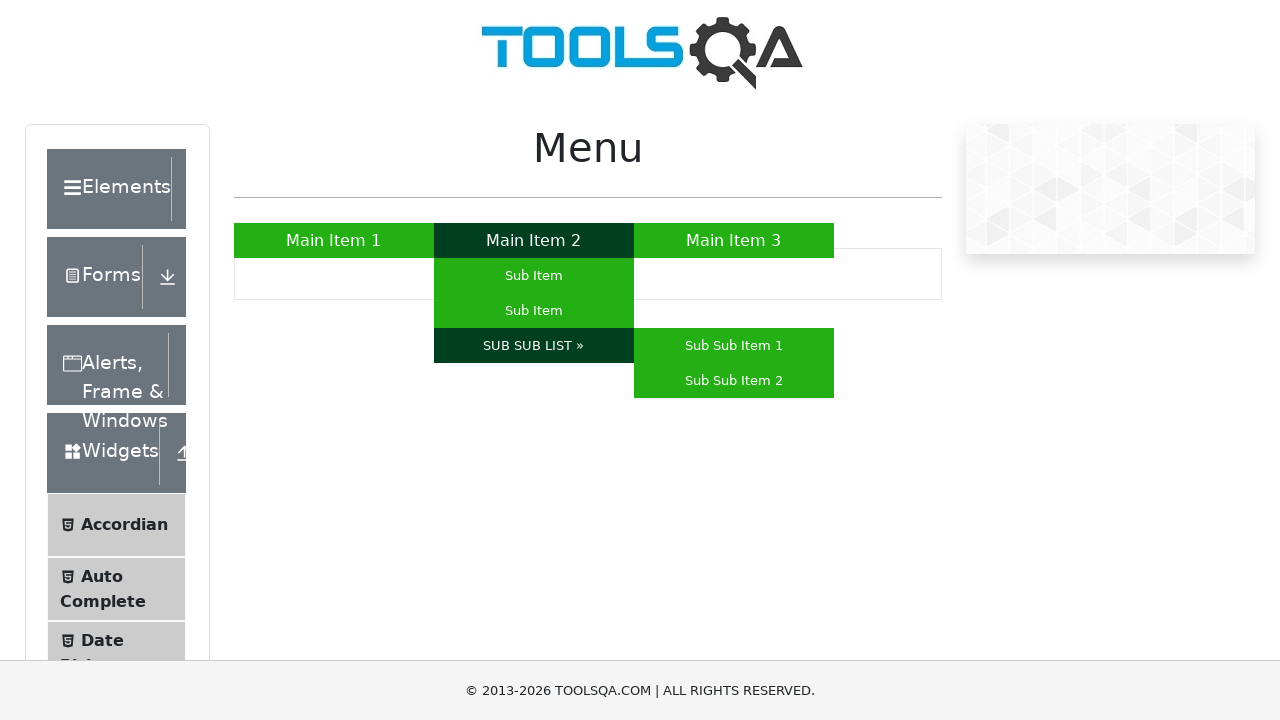

Hovered over Sub Sub Item 1 in the nested submenu at (734, 346) on text='Sub Sub Item 1'
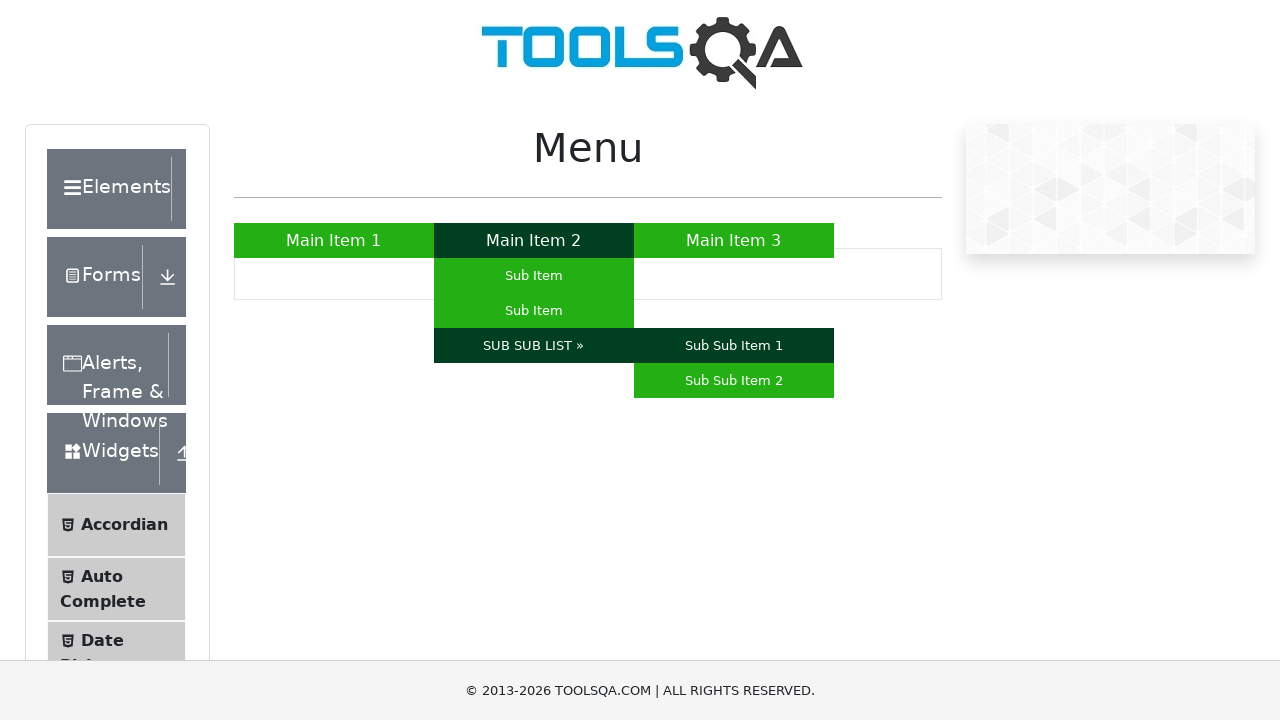

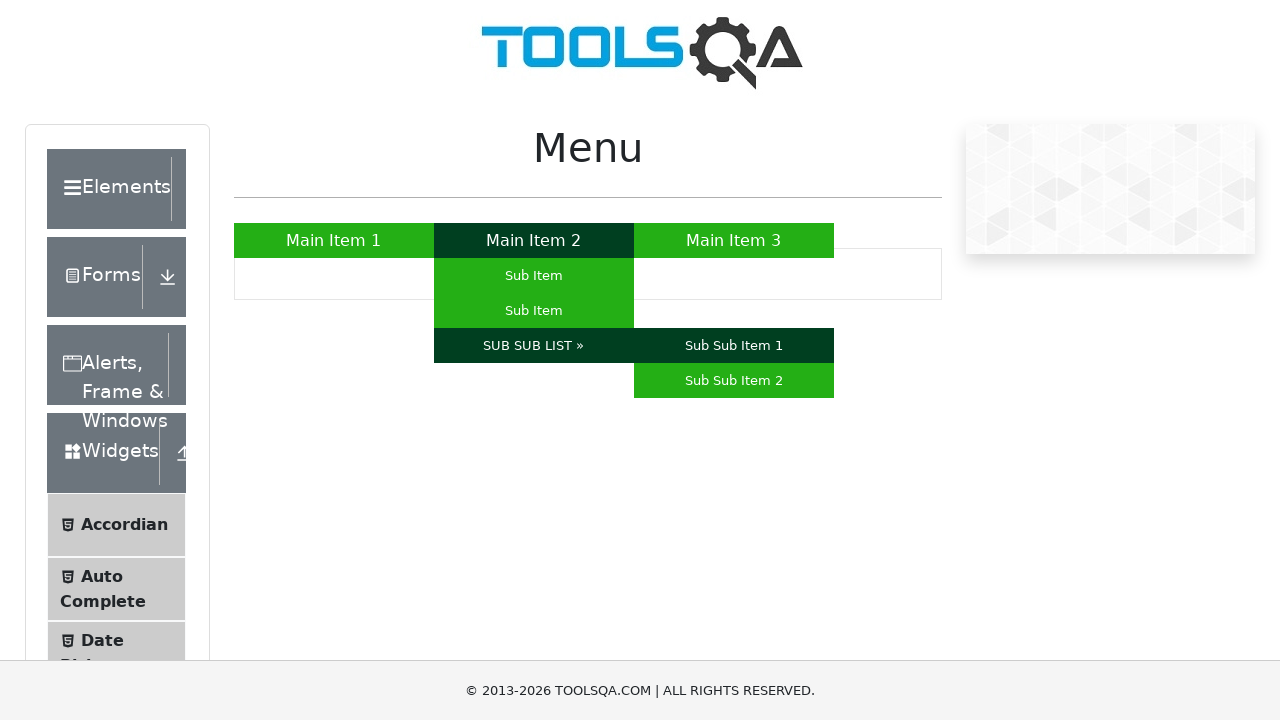